Tests JavaScript alert functionality by clicking the alert button and accepting the alert dialog

Starting URL: http://the-internet.herokuapp.com/javascript_alerts

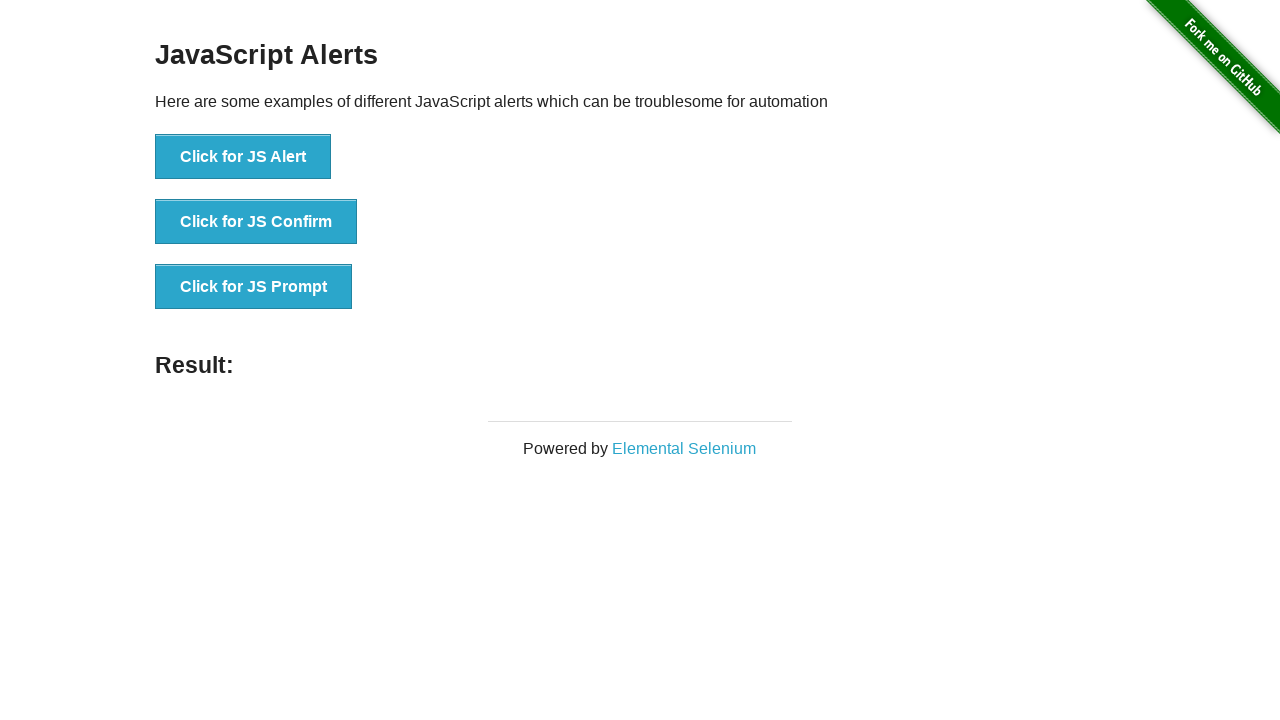

Clicked the 'Click for JS Alert' button at (243, 157) on xpath=//button[text()='Click for JS Alert']
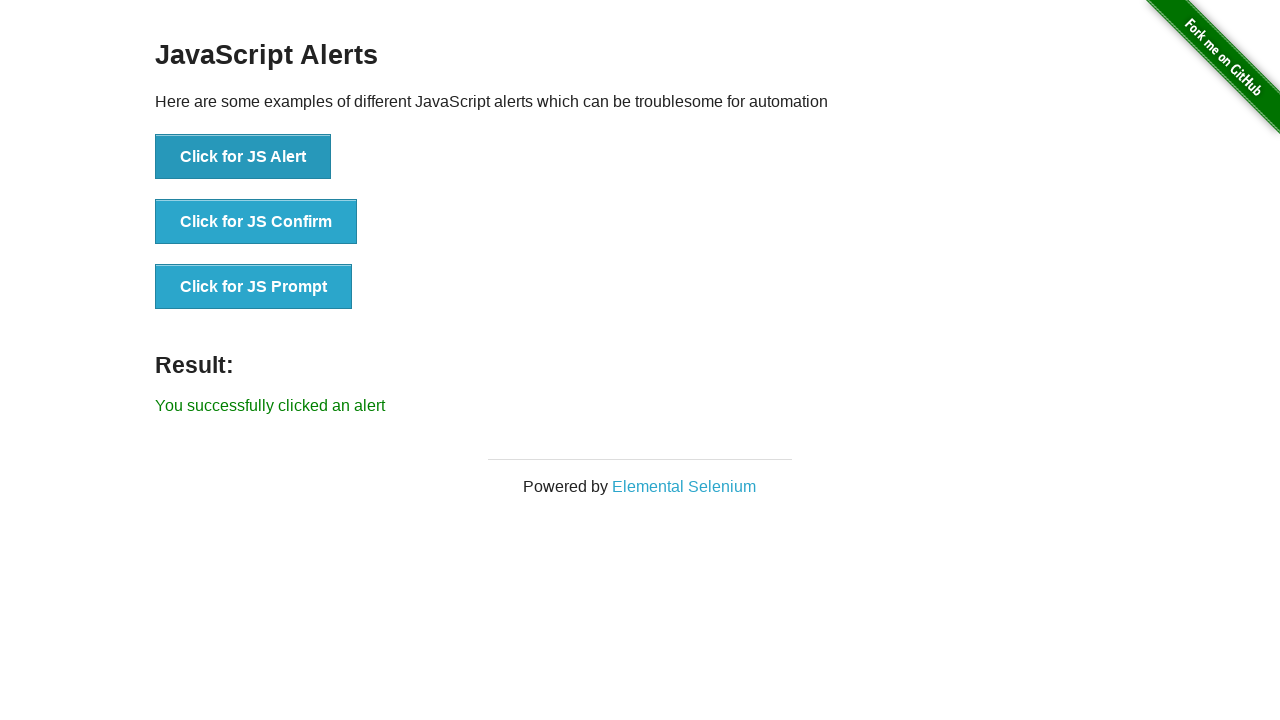

Set up dialog handler to accept JavaScript alert
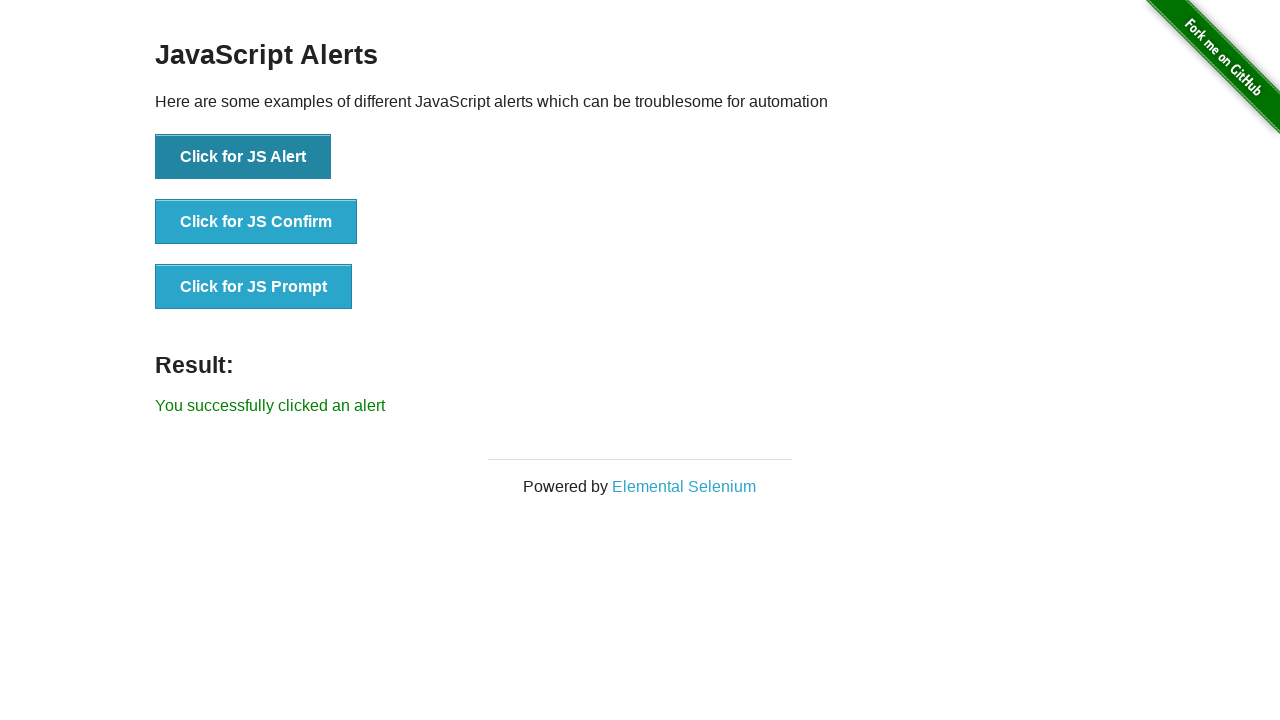

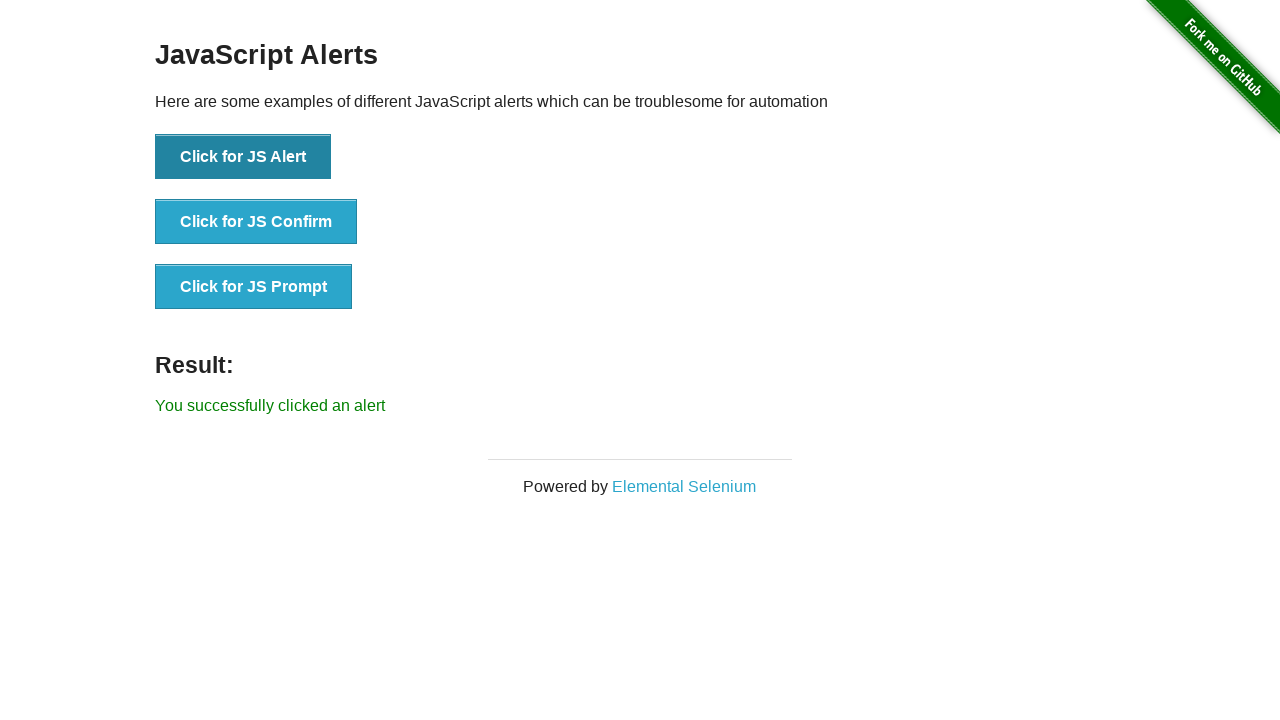